Tests browser navigation methods by navigating to Zerodha website, then using back, forward, and refresh navigation controls

Starting URL: https://zerodha.com/

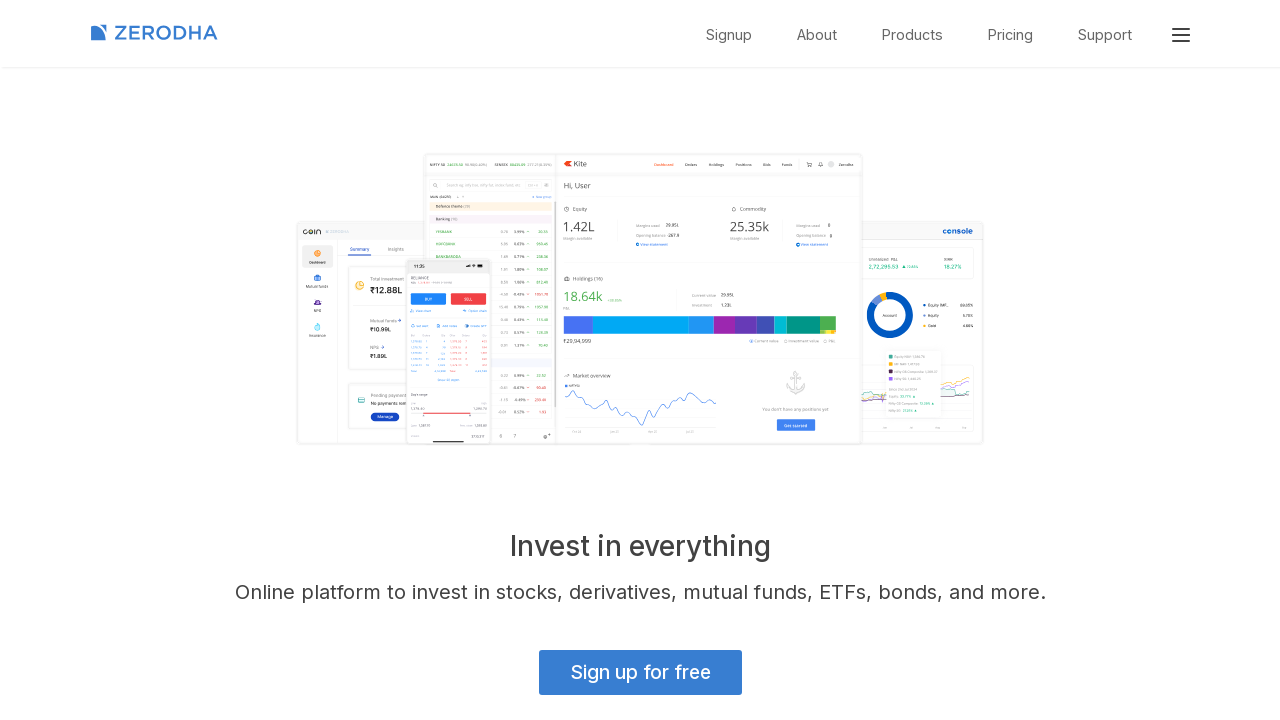

Set viewport size to 1920x1080
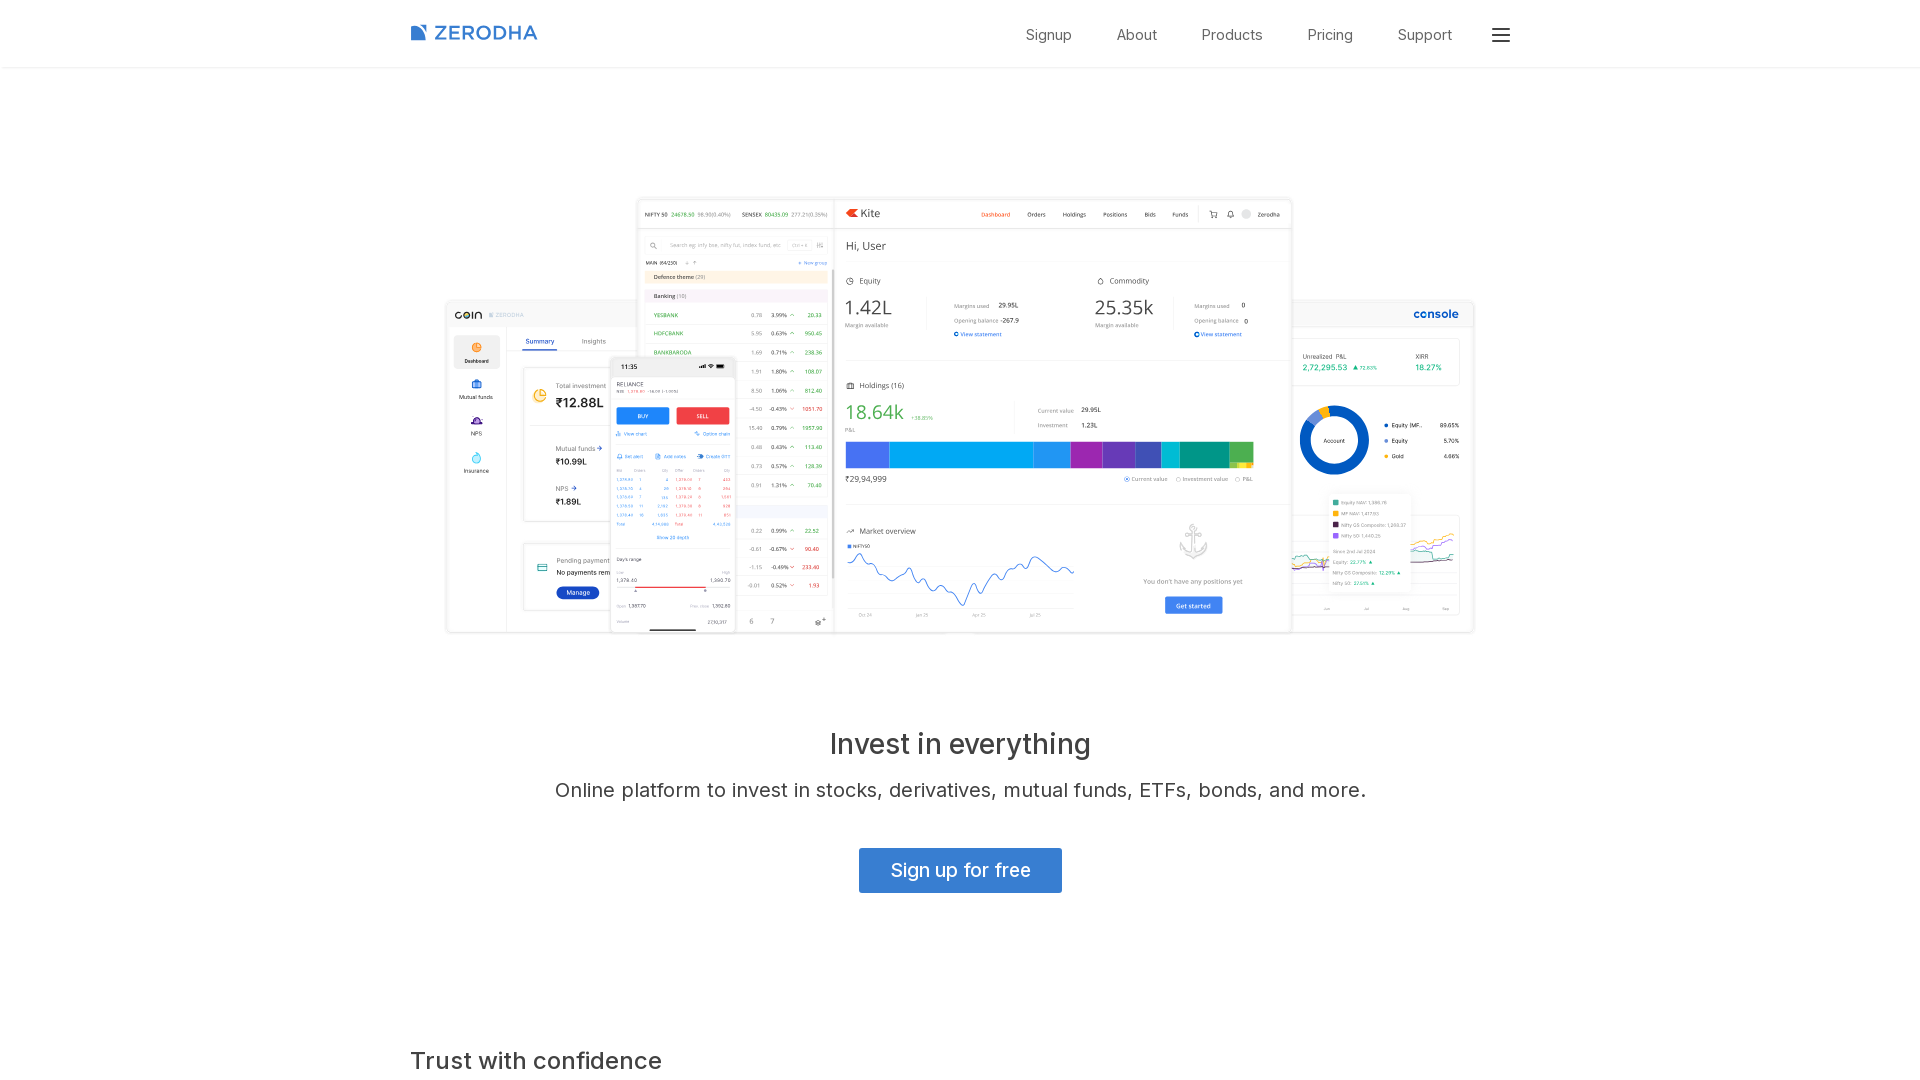

Navigated back using browser back button
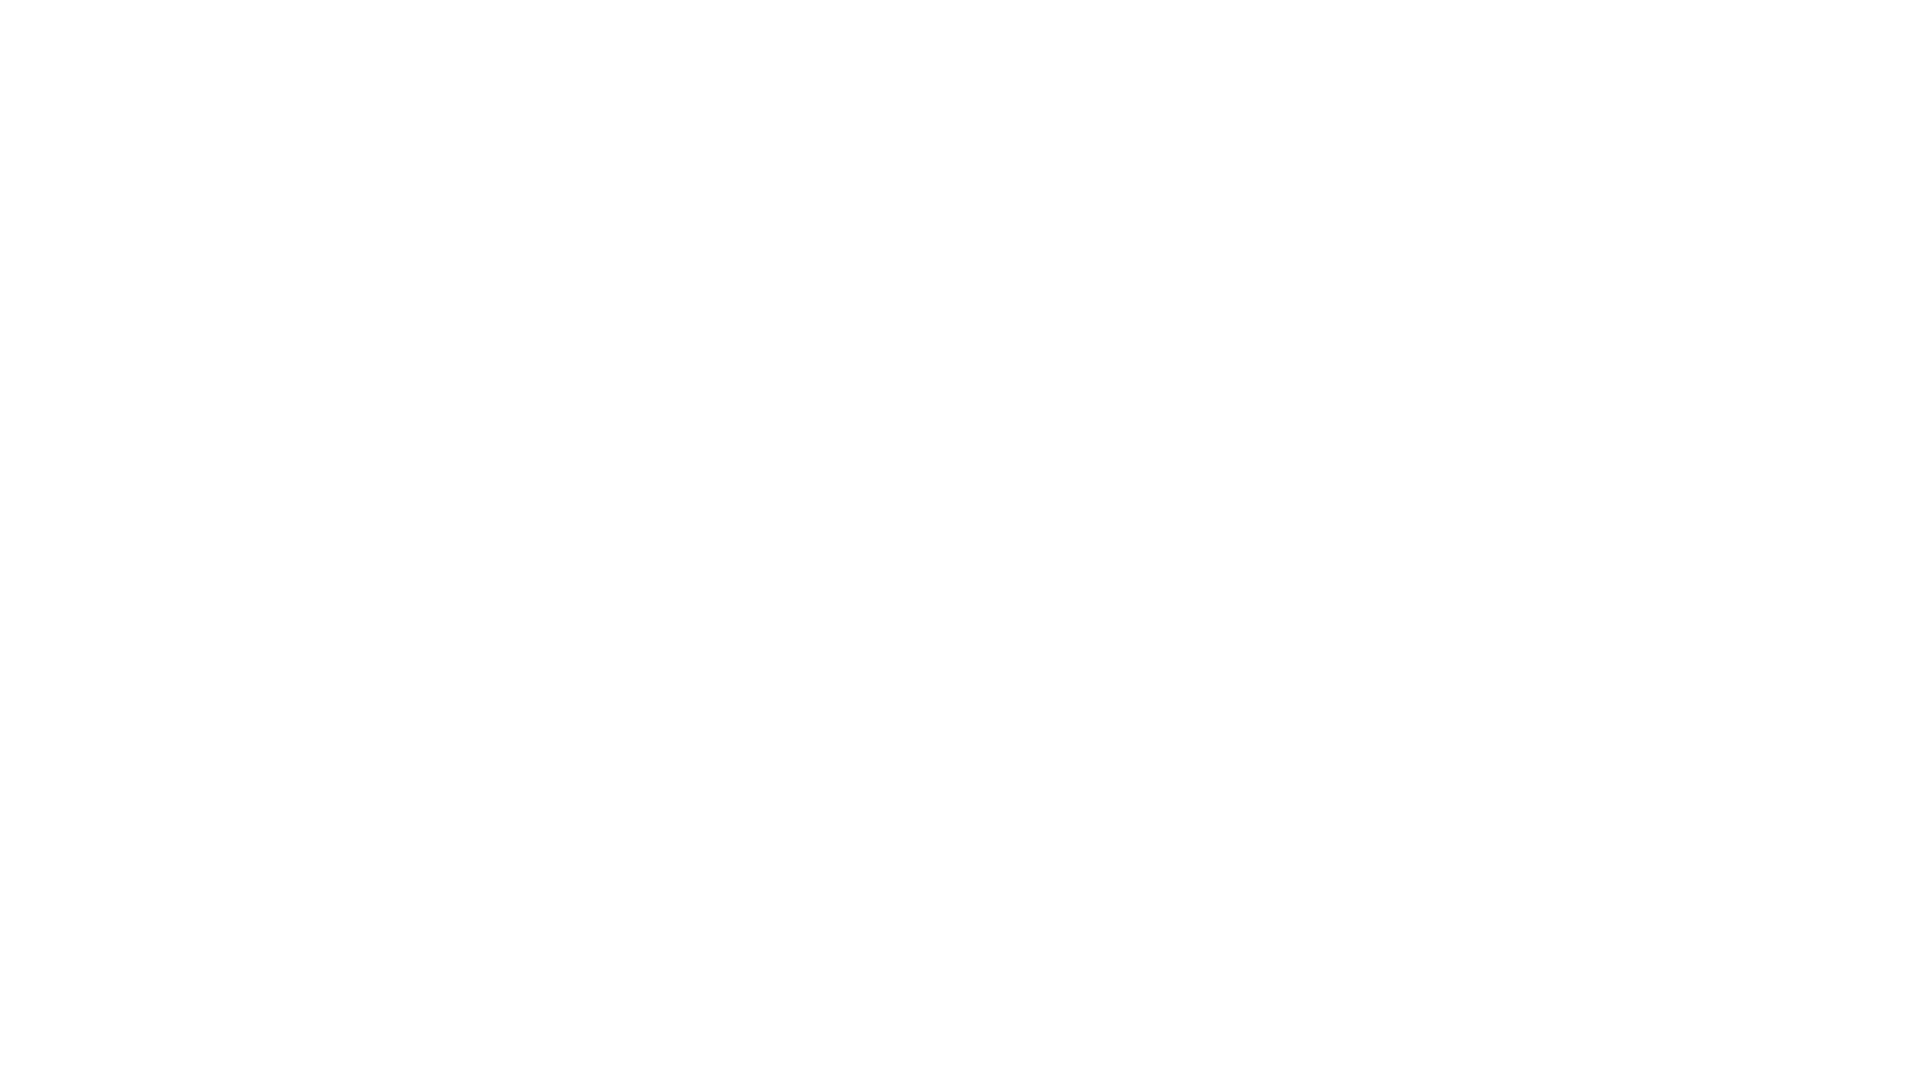

Navigated forward using browser forward button
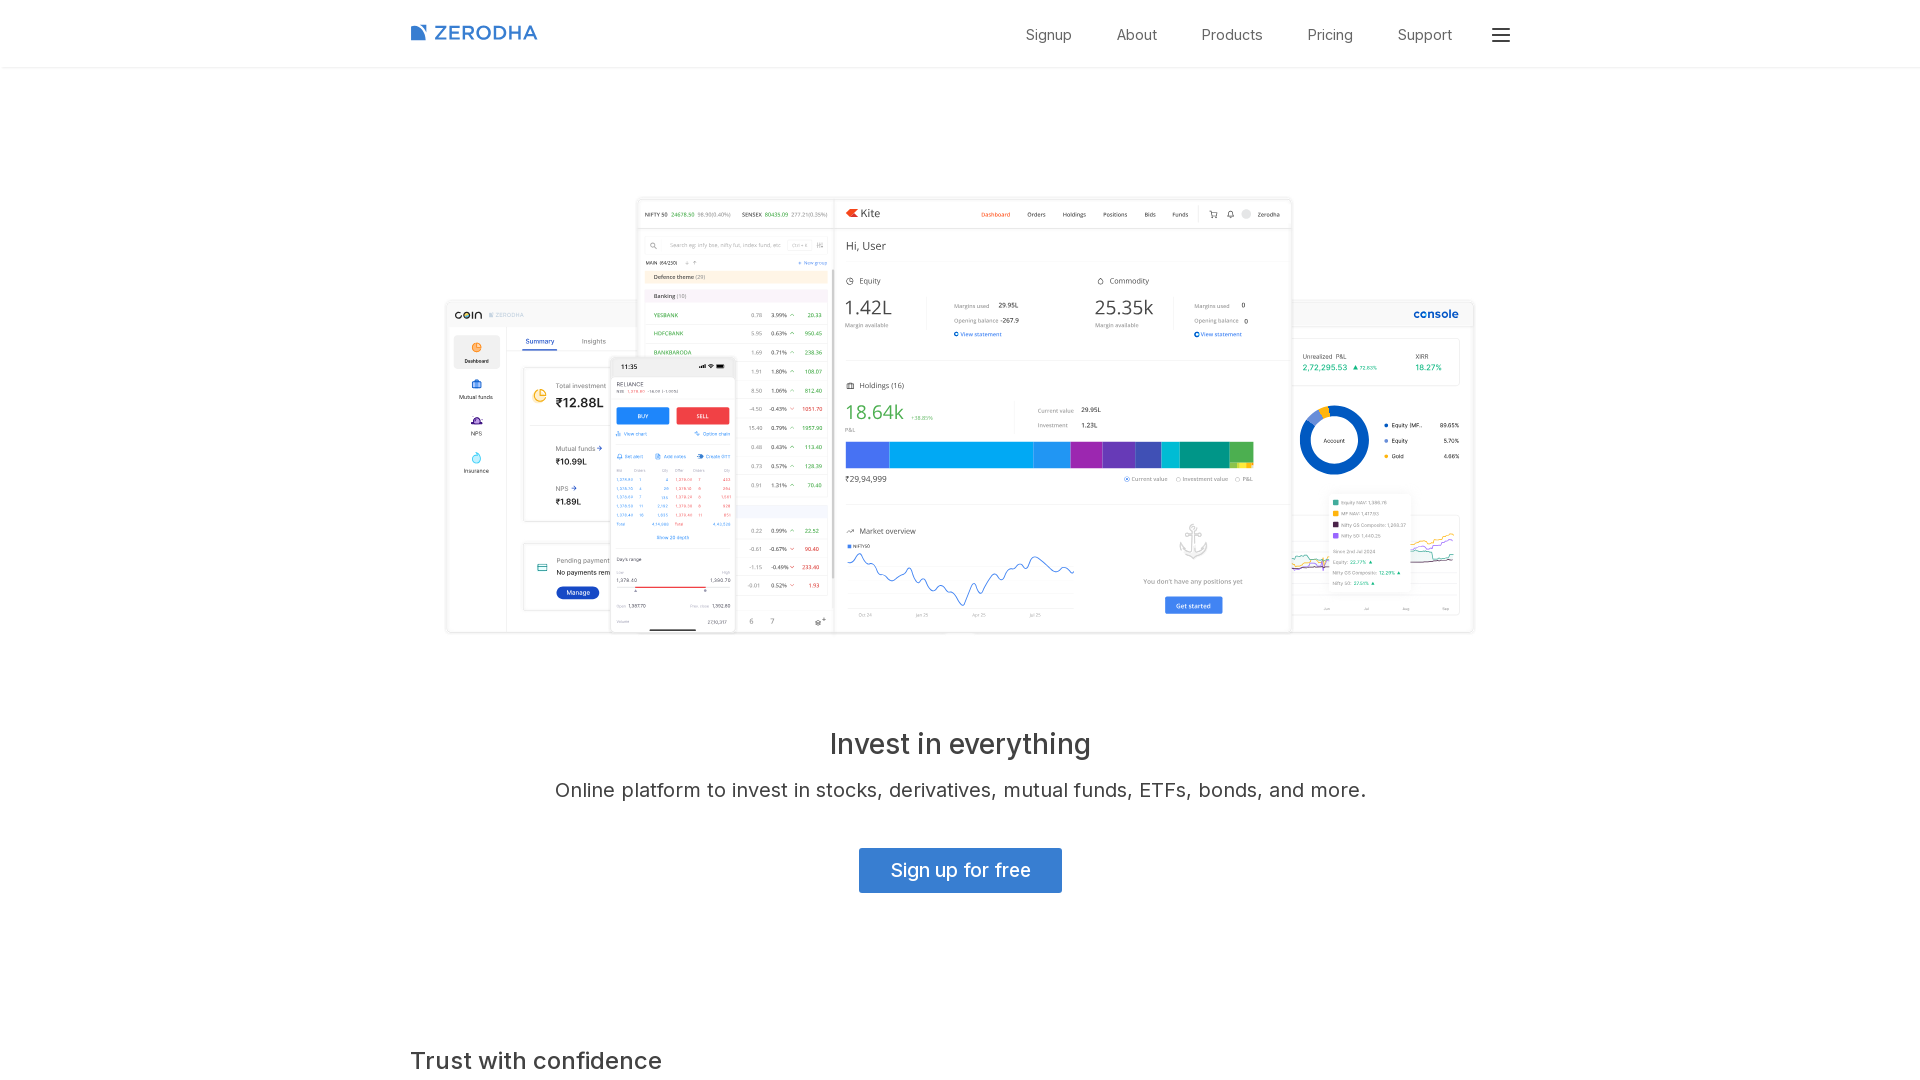

Refreshed the page
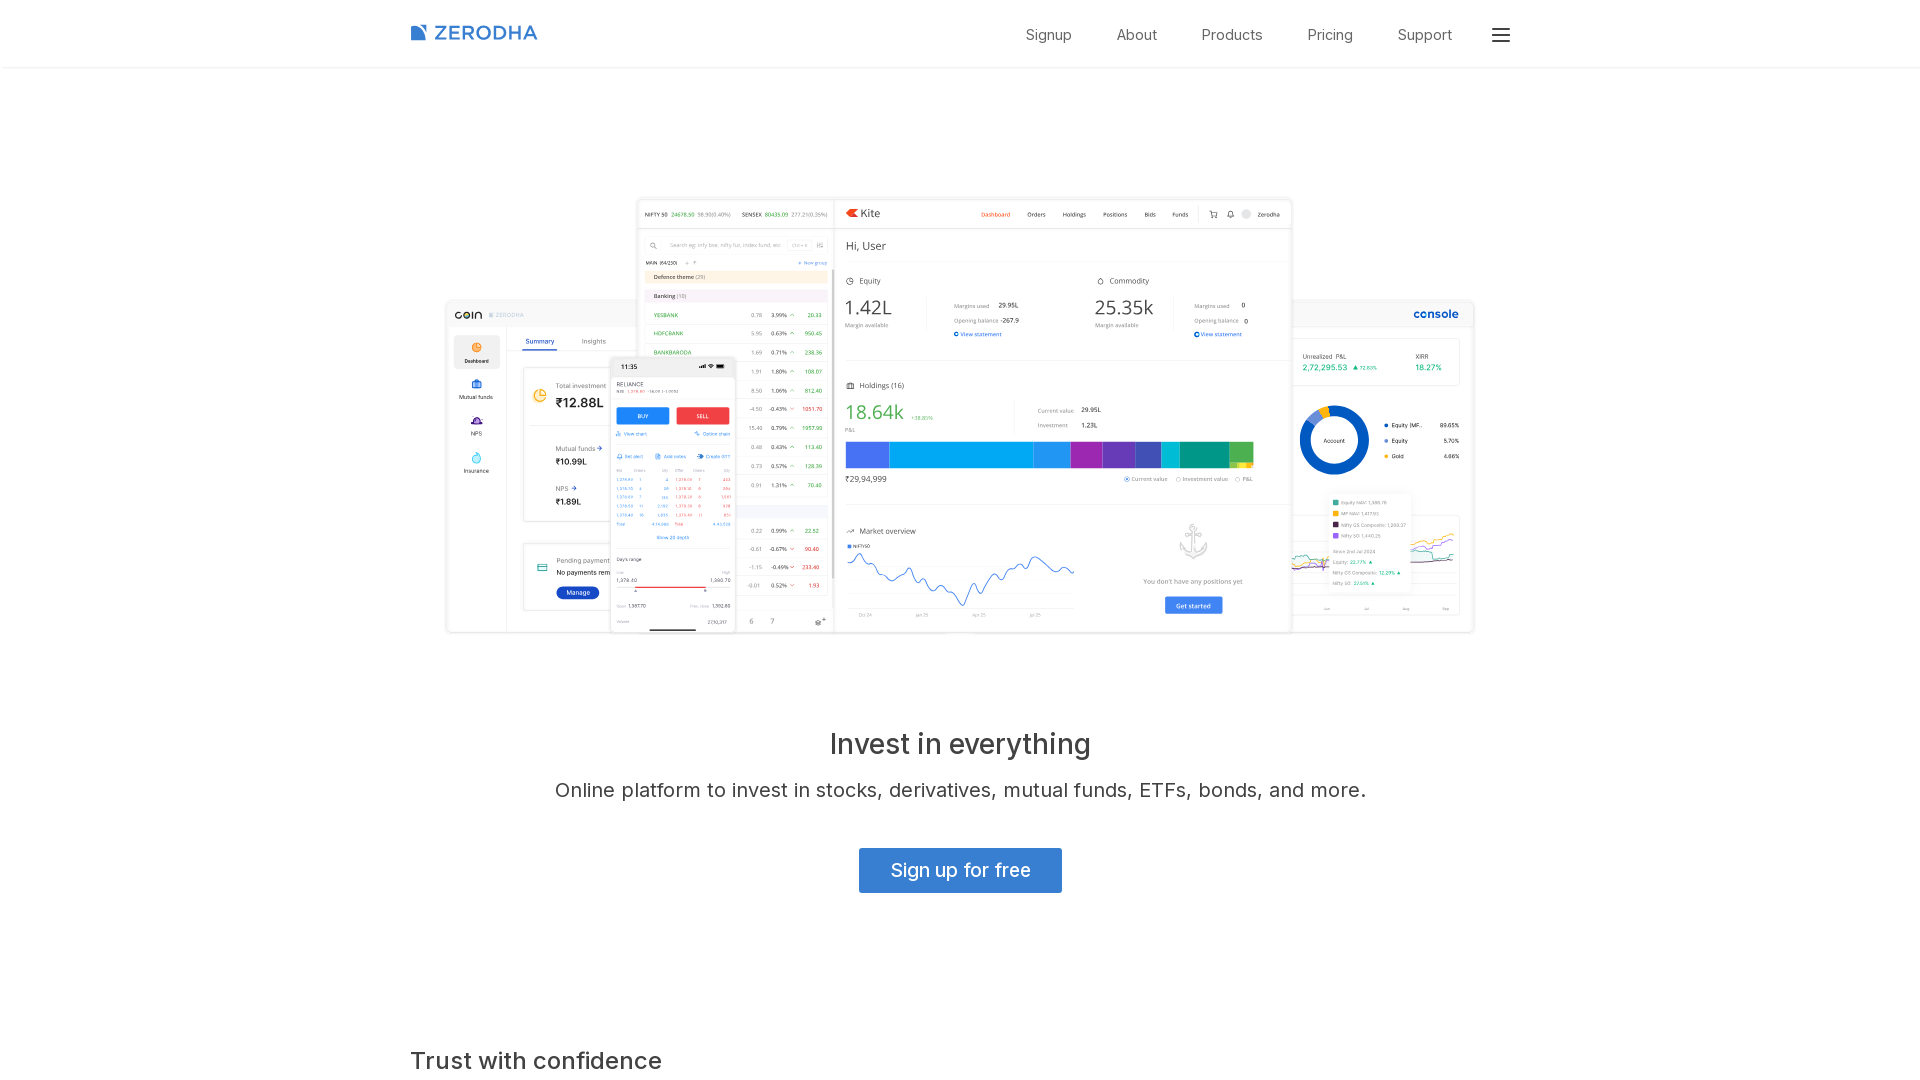

Printed page title: Zerodha: Online brokerage platform for stock trading & investing
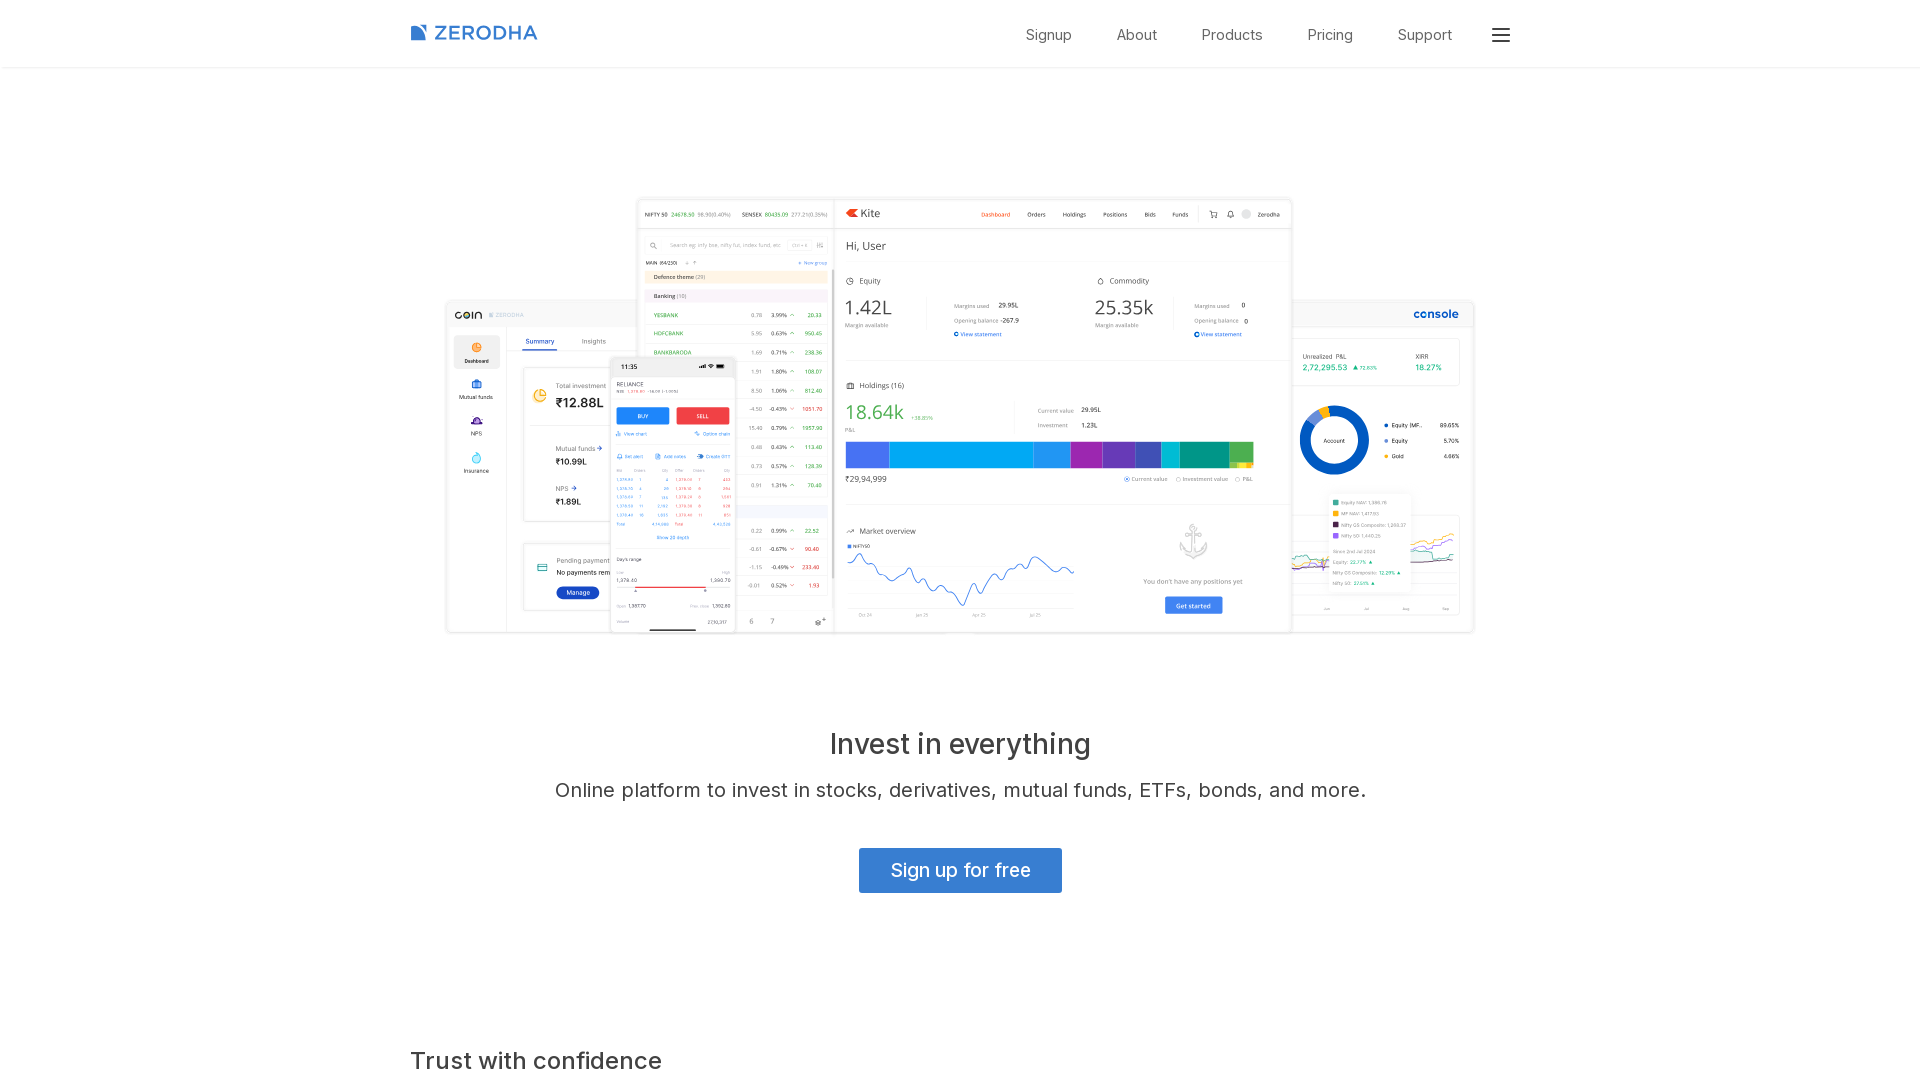

Printed page URL: https://zerodha.com/
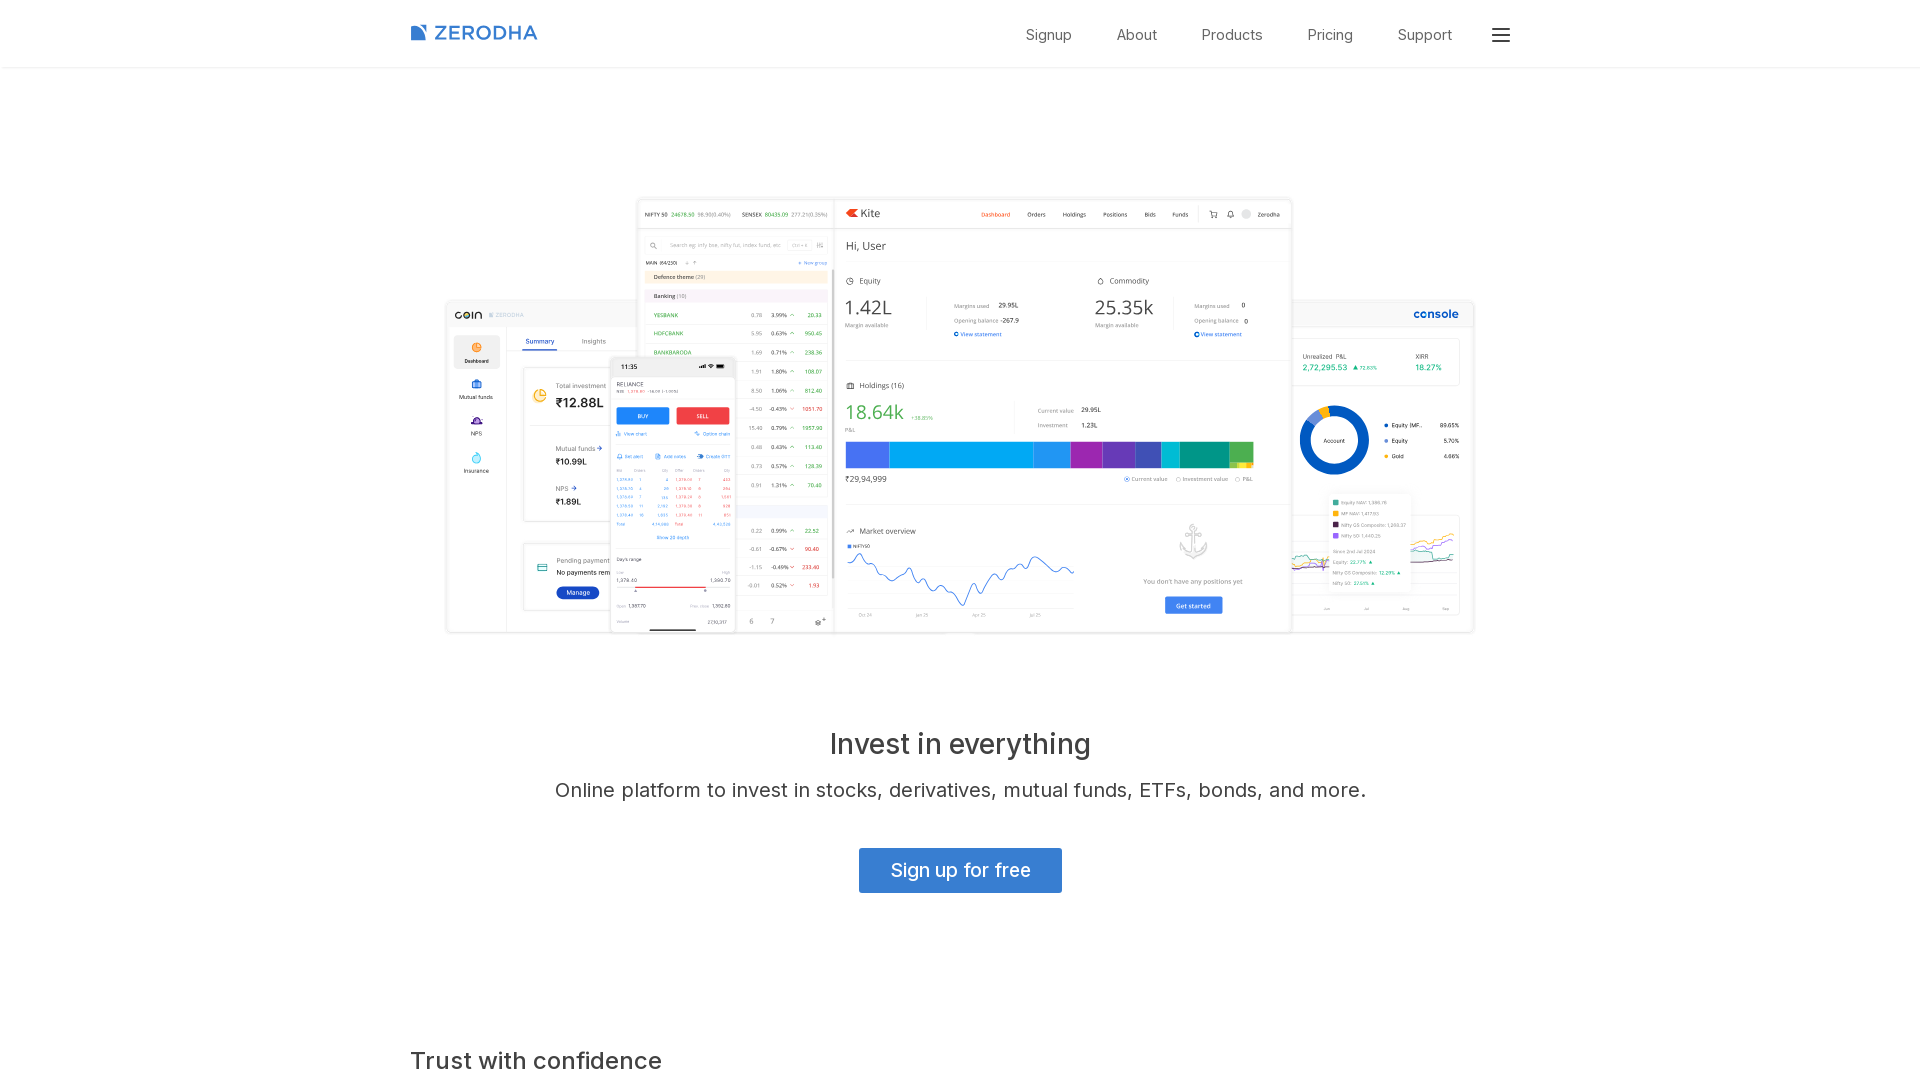

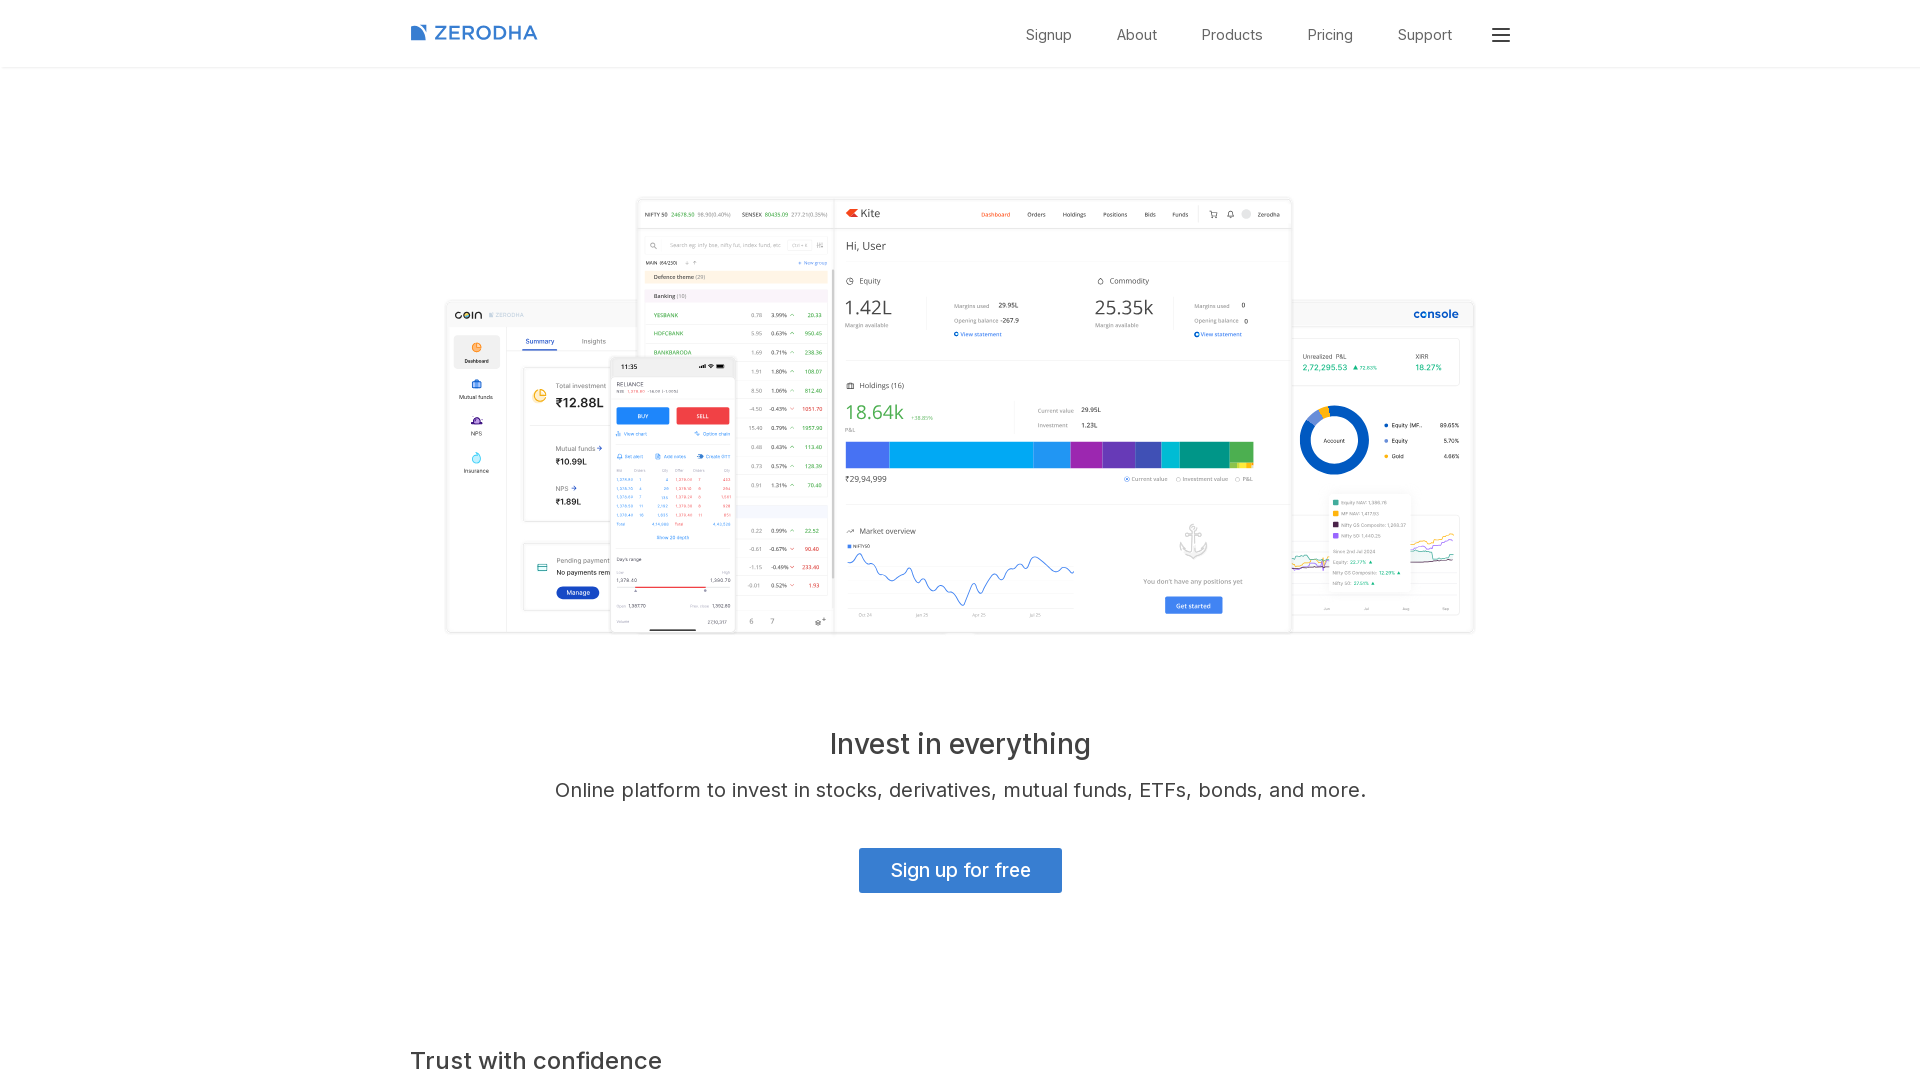